Tests creating a new paste on Pastebin by filling in the paste content, setting an expiration time, adding a title, and submitting the form

Starting URL: https://pastebin.com/

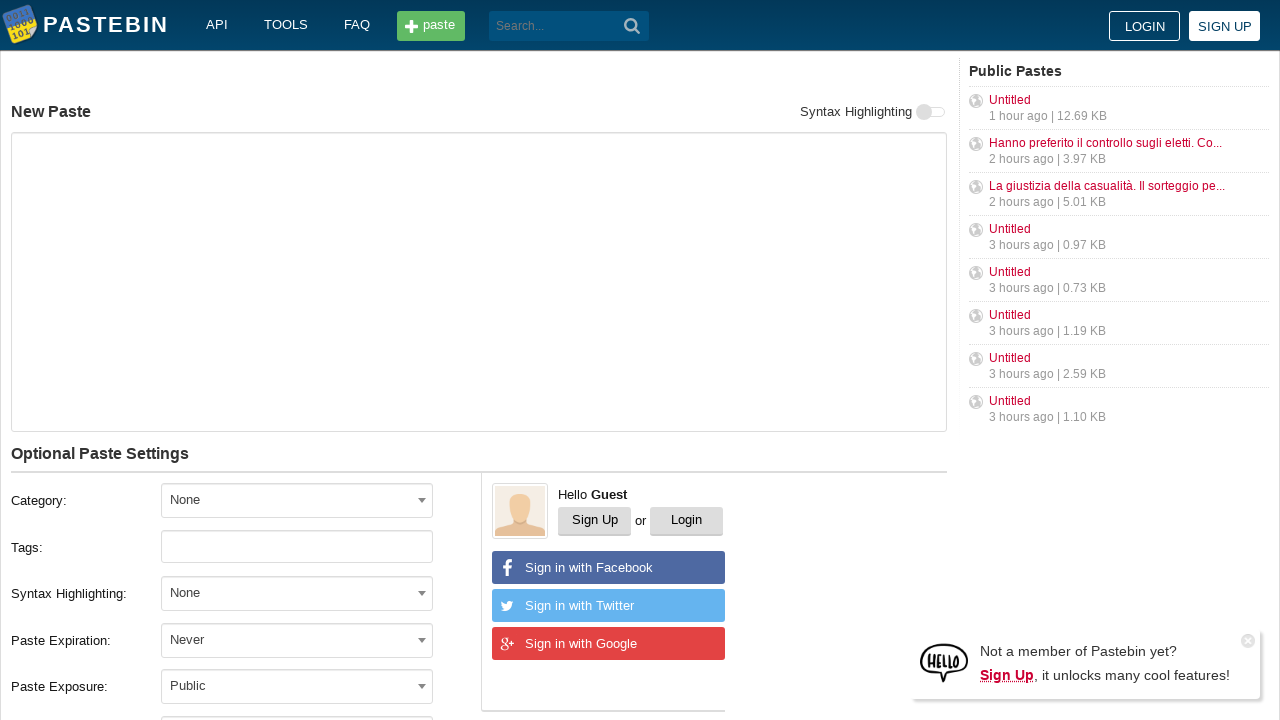

Filled paste content with 'Hello from WebDriver' on #postform-text
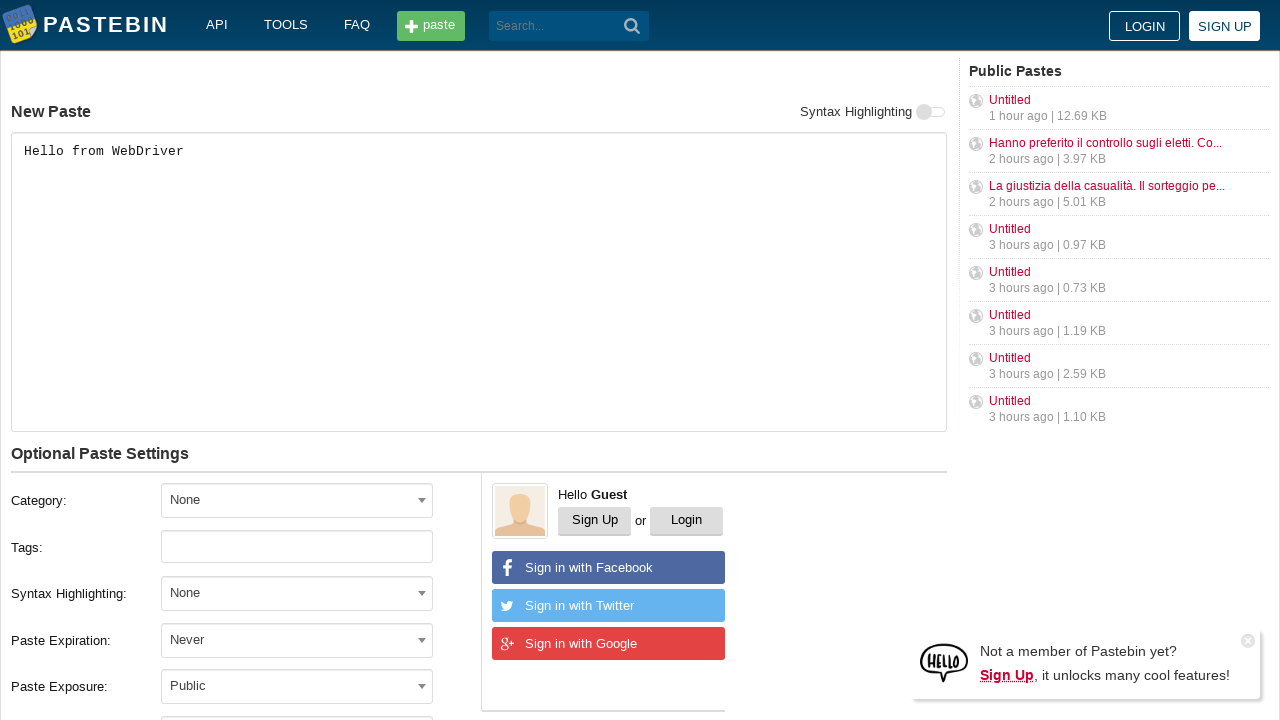

Clicked on paste expiration dropdown at (297, 640) on #select2-postform-expiration-container
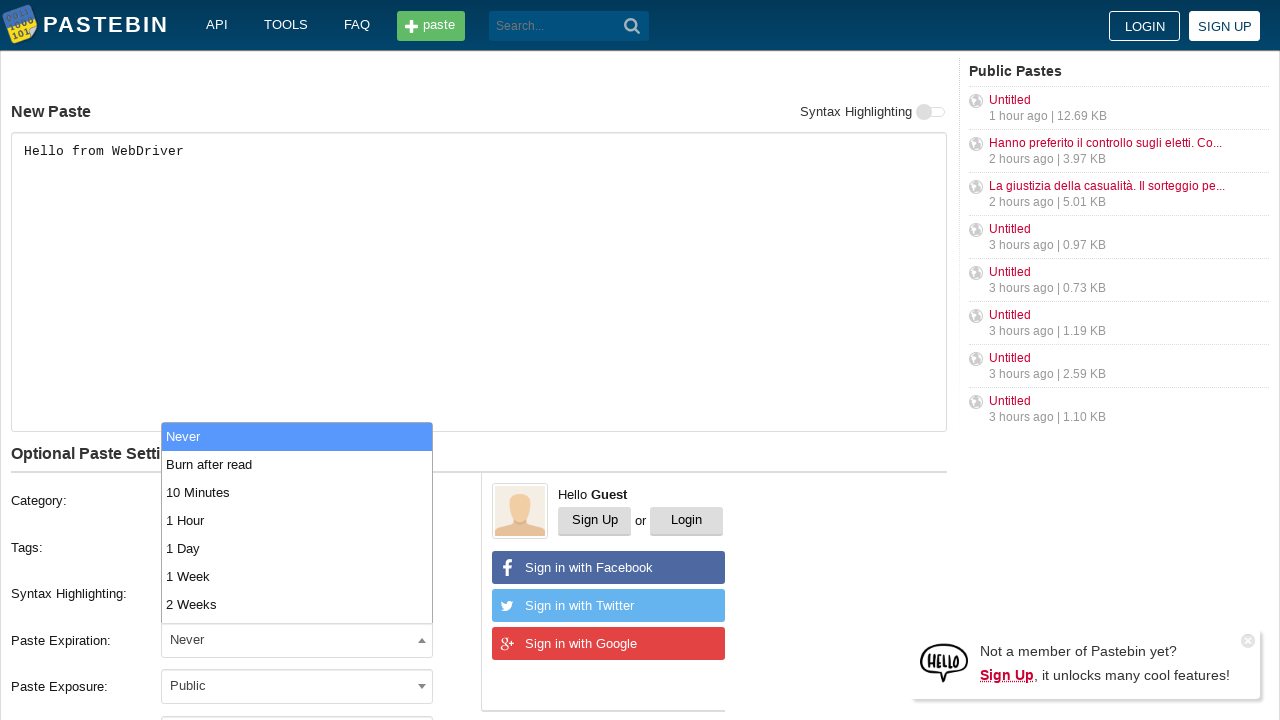

Selected '10 Minutes' expiration option from dropdown at (297, 492) on xpath=//html/body/span[2]/span/span[2]/ul/li[3]
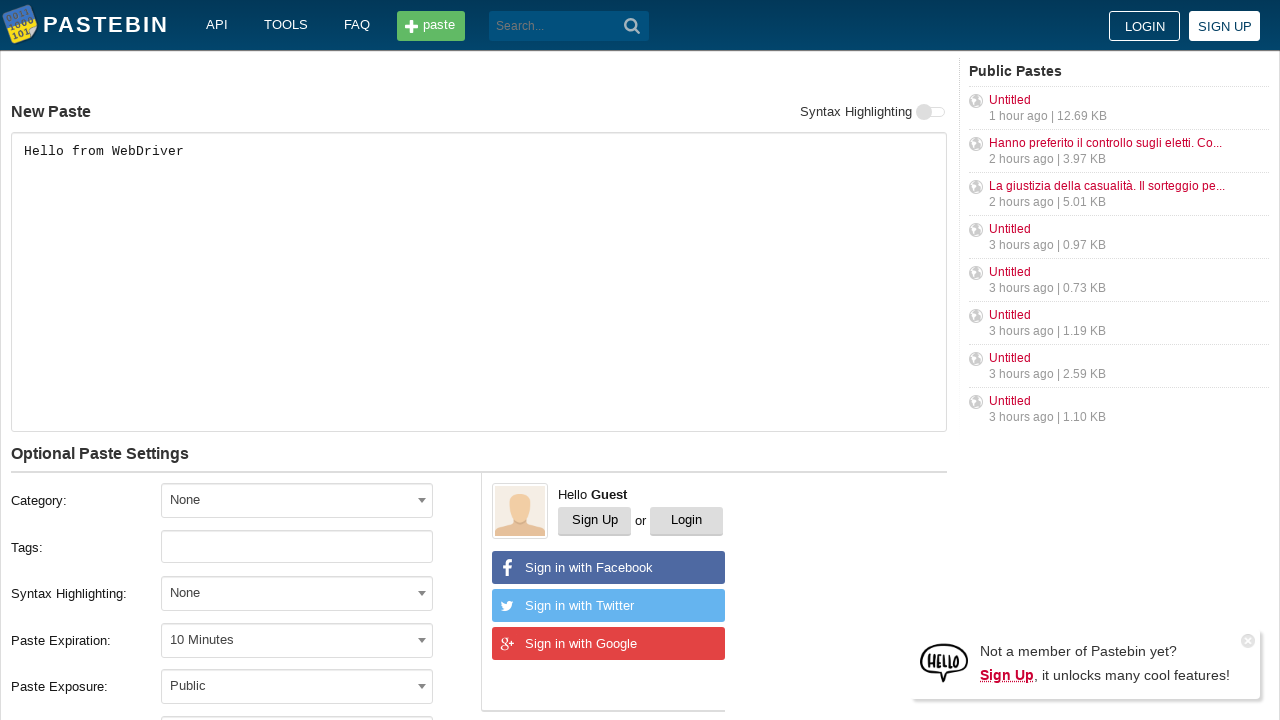

Filled paste title with 'helloweb' on #postform-name
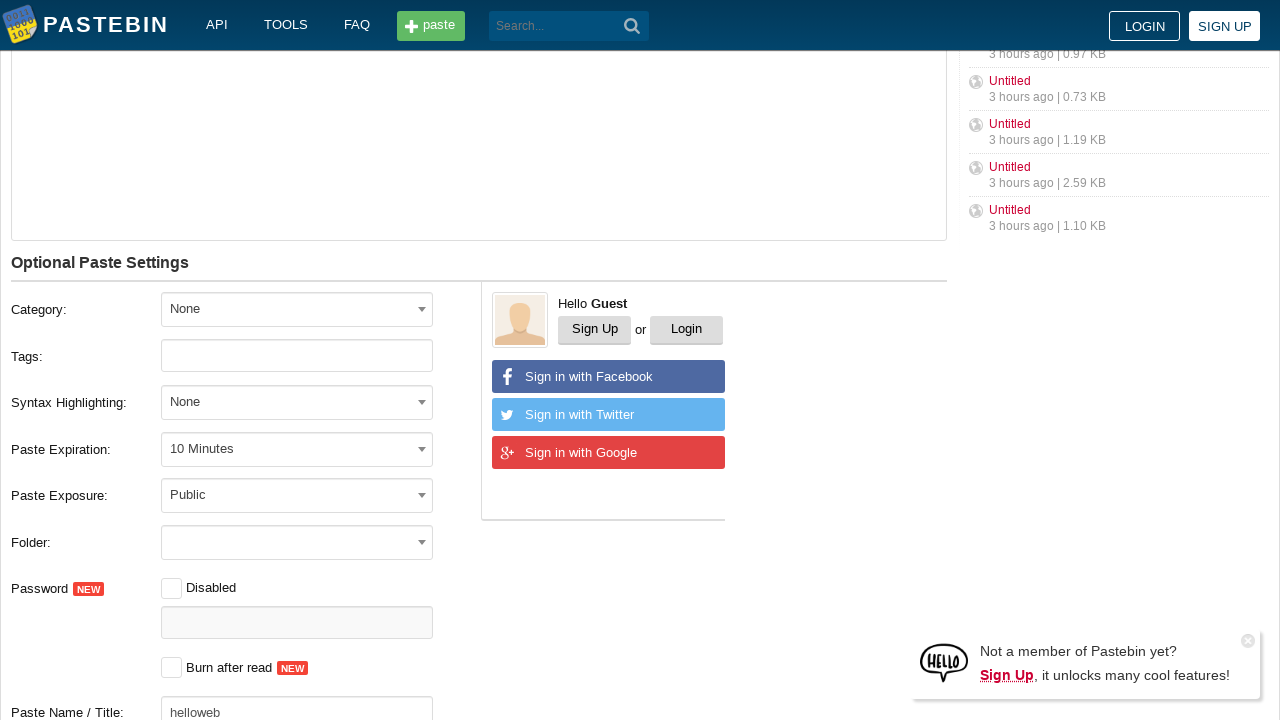

Clicked submit button to create paste at (240, 400) on #w0 button.btn.-big
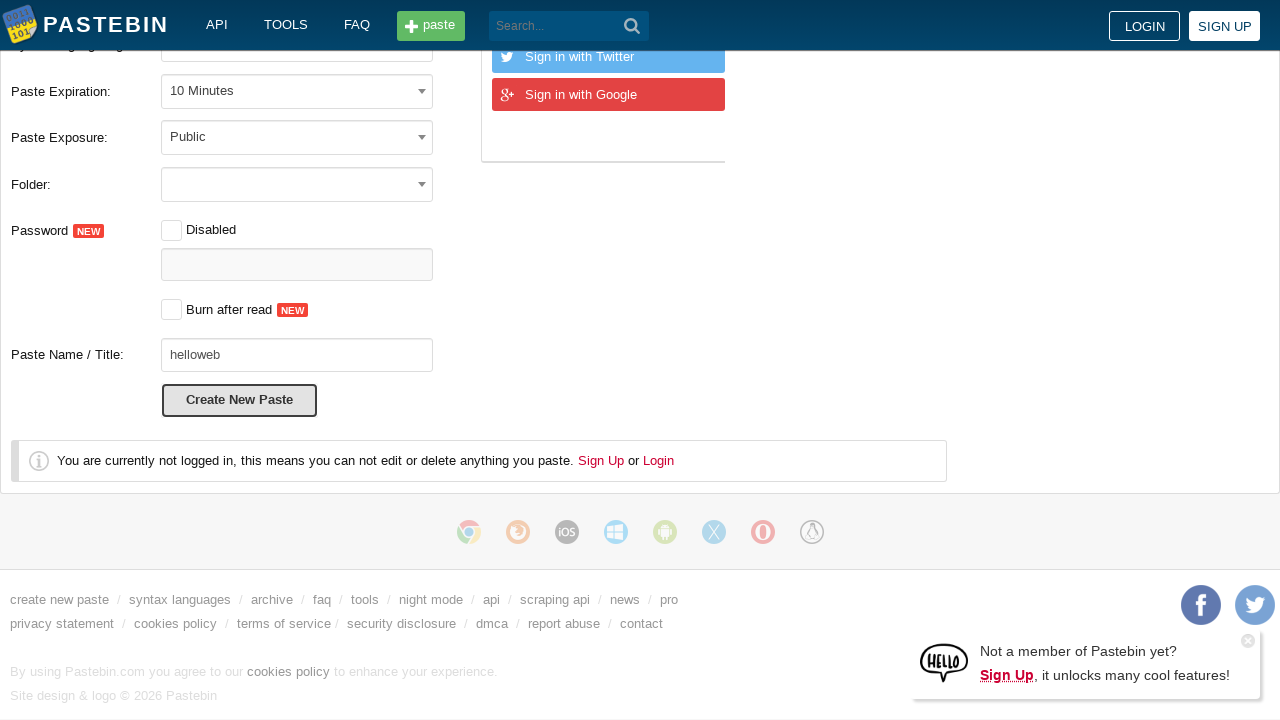

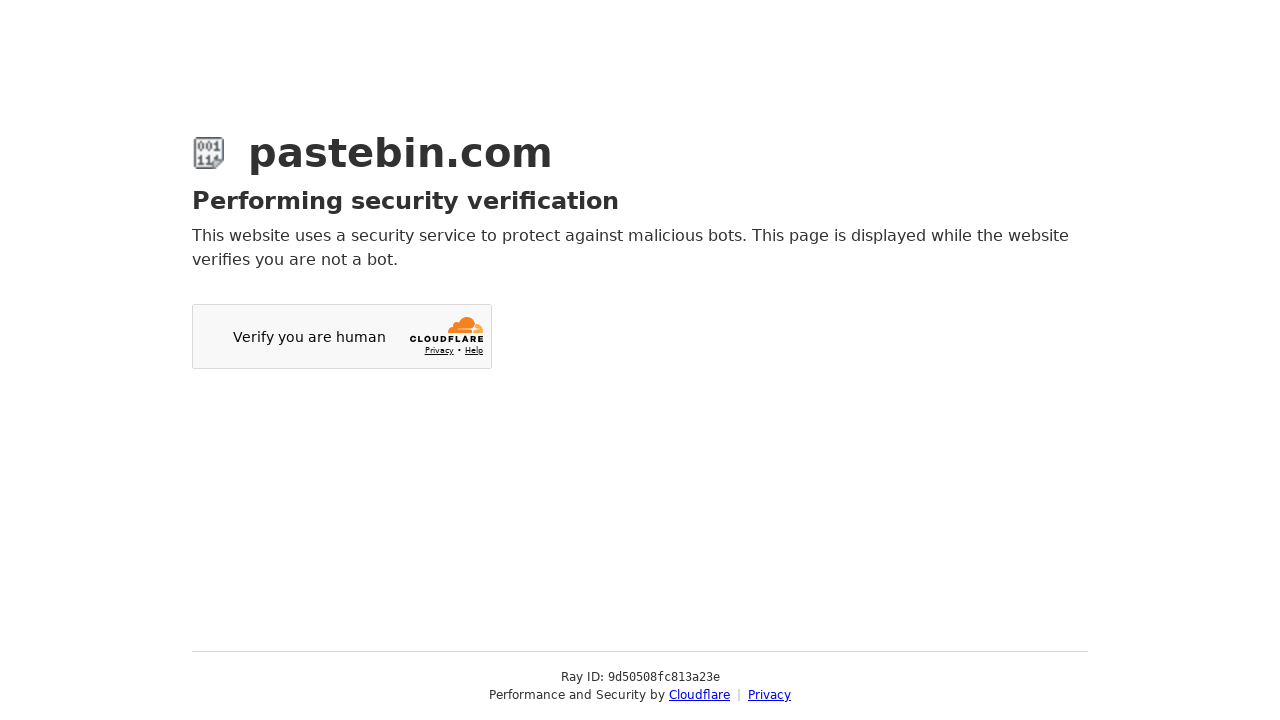